Tests synchronization by clicking a button that reveals a hidden element after a delay

Starting URL: https://atidcollege.co.il/Xamples/ex_synchronization.html

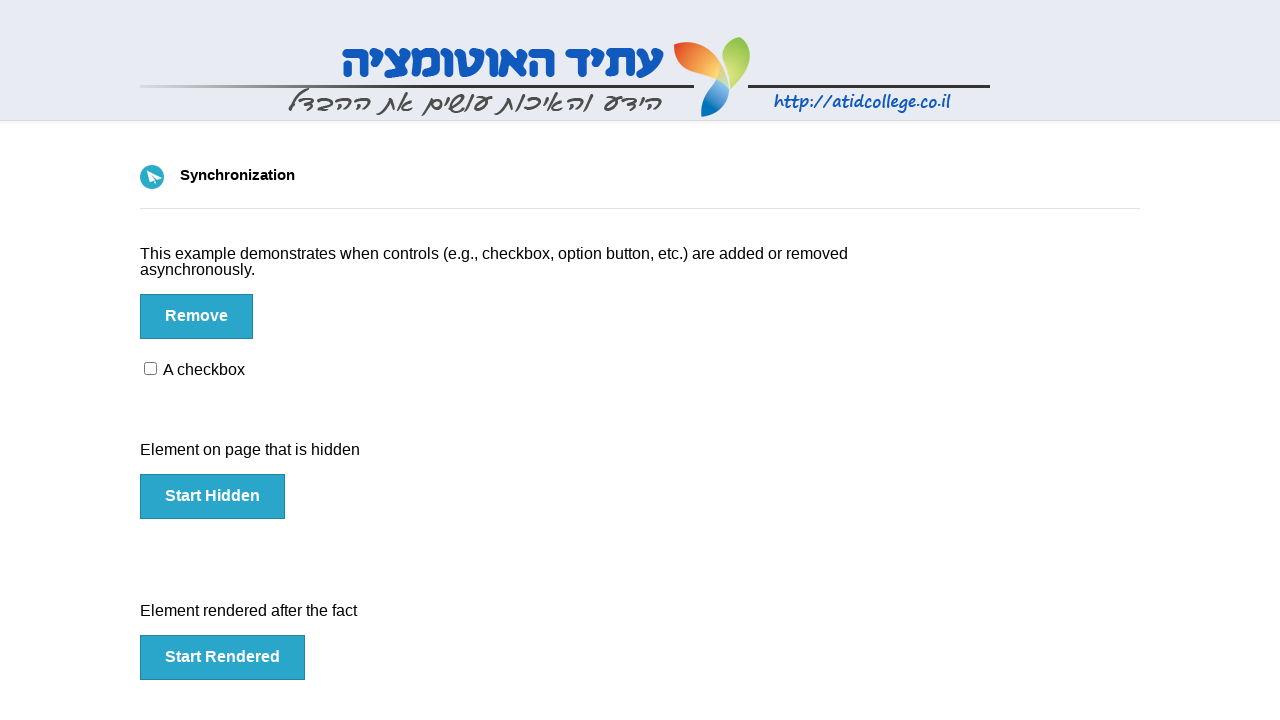

Navigated to synchronization test page
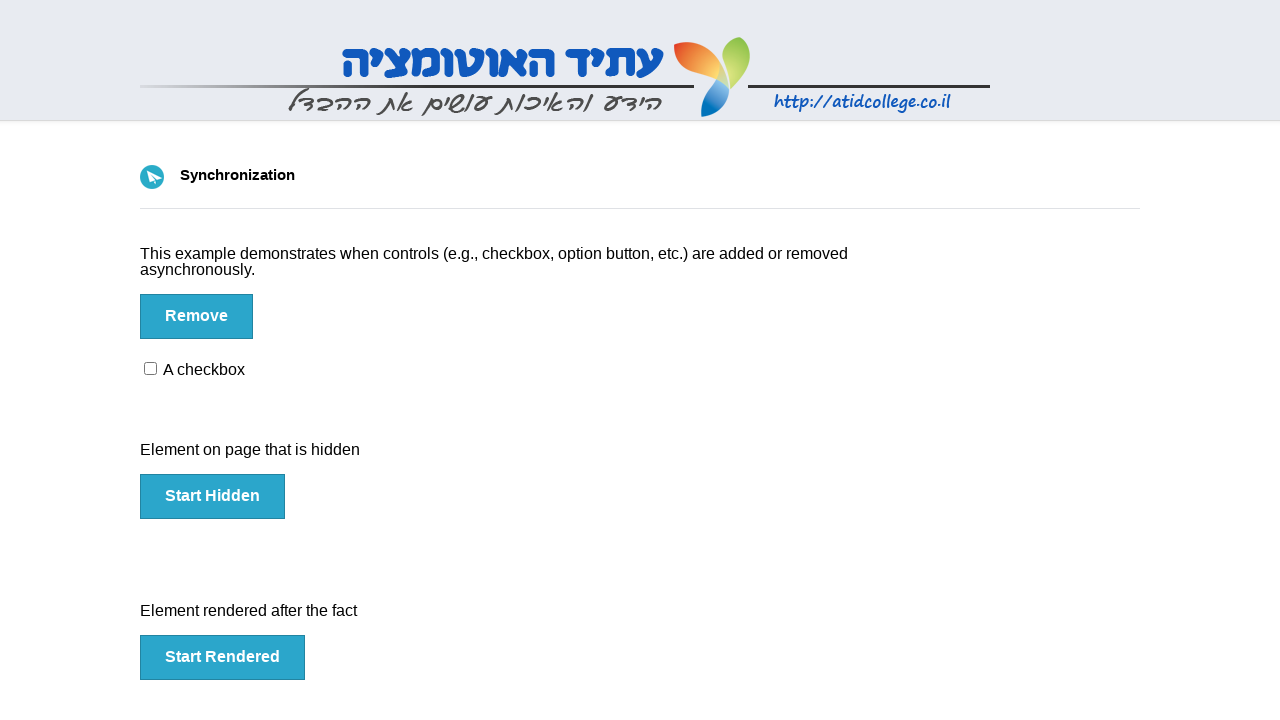

Clicked the hidden button to trigger element reveal at (212, 496) on #hidden
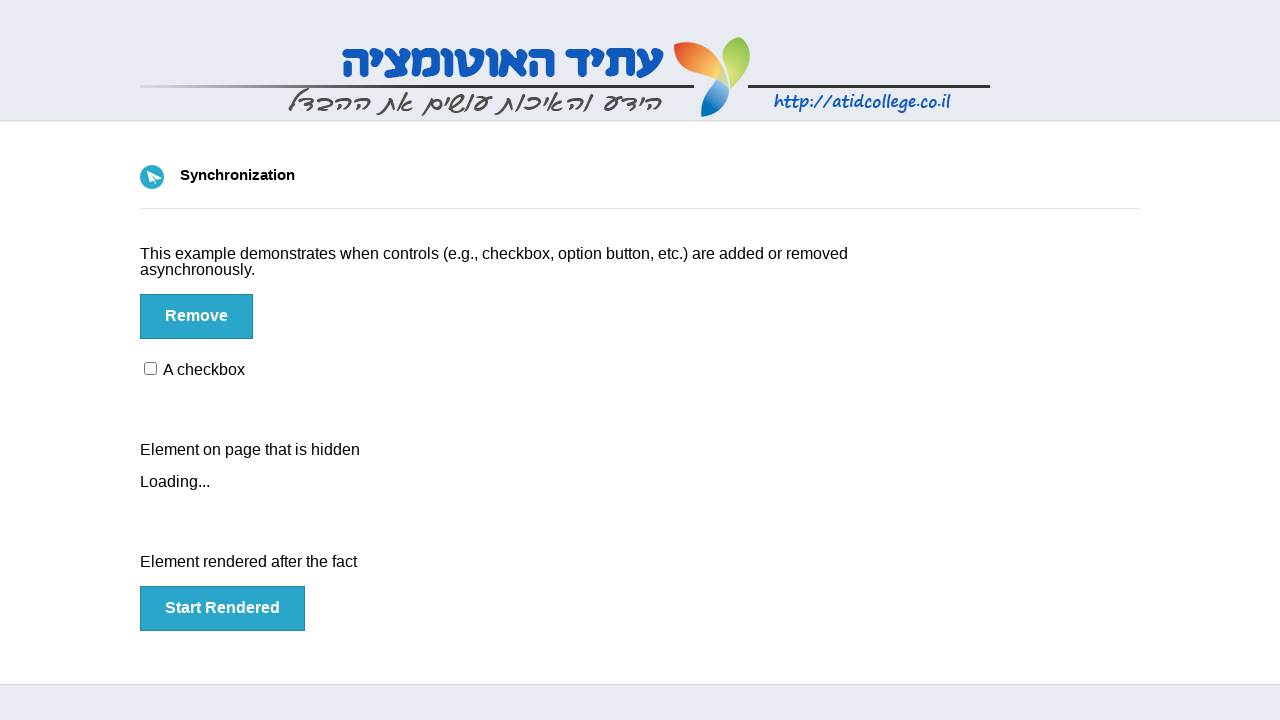

Waited 2 seconds for hidden element to appear
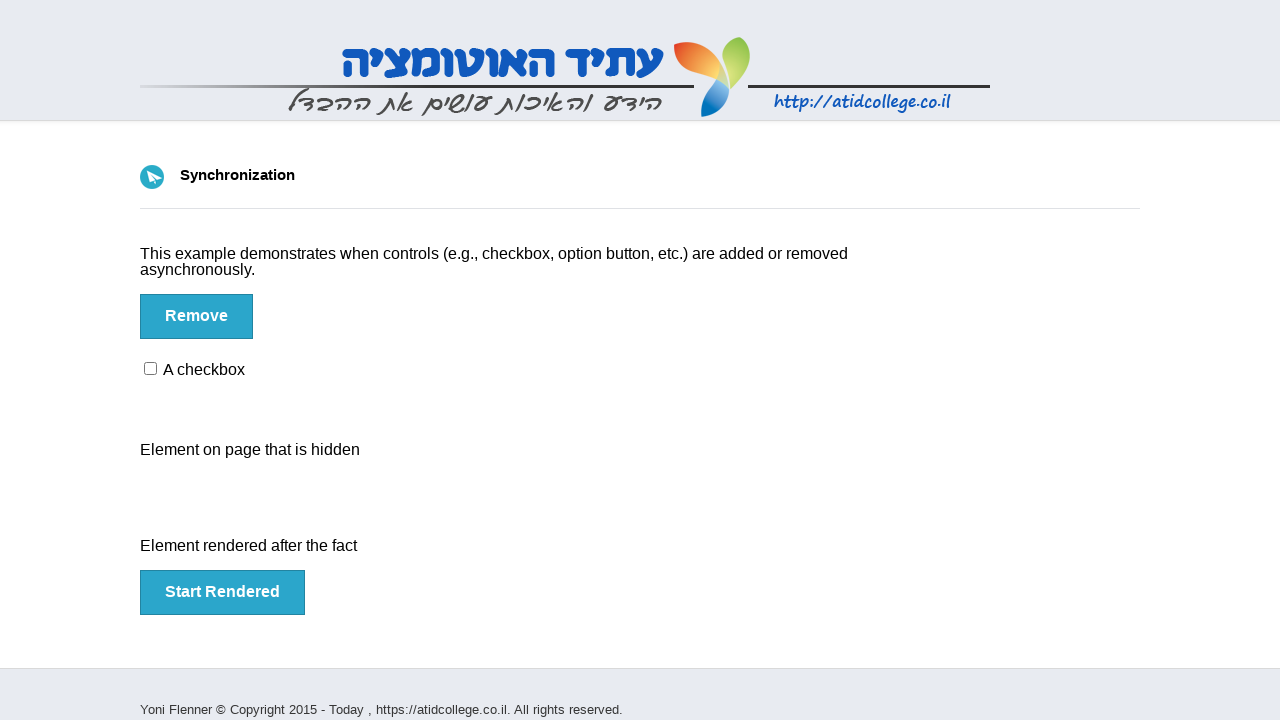

Verified that loading1 element is enabled
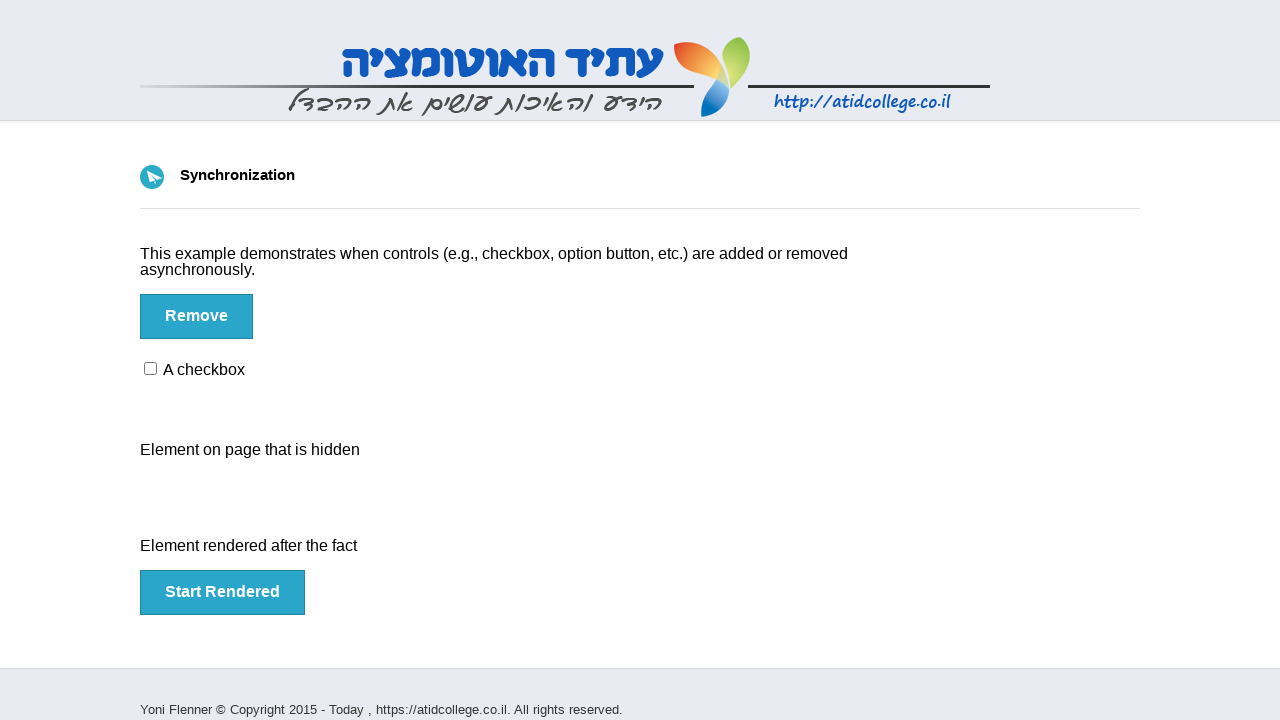

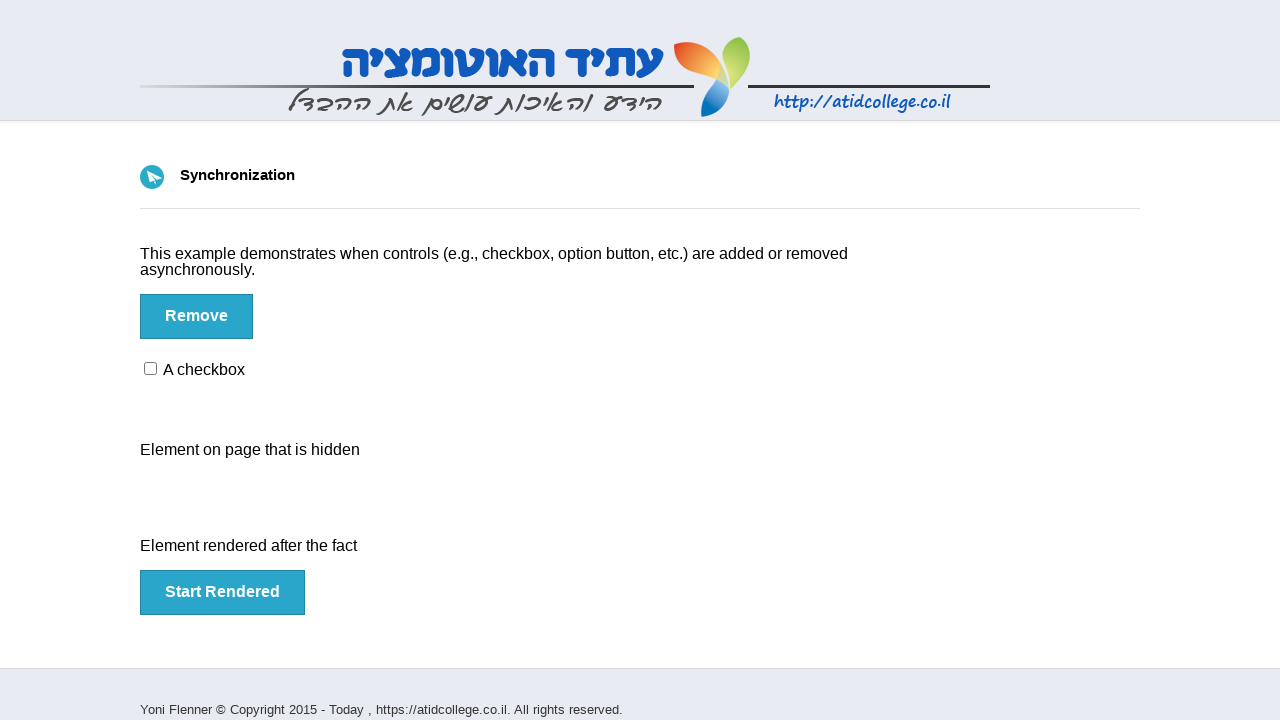